Navigates to the Hyundai website homepage and maximizes the browser window to verify the page loads successfully.

Starting URL: https://www.hyundai.com/

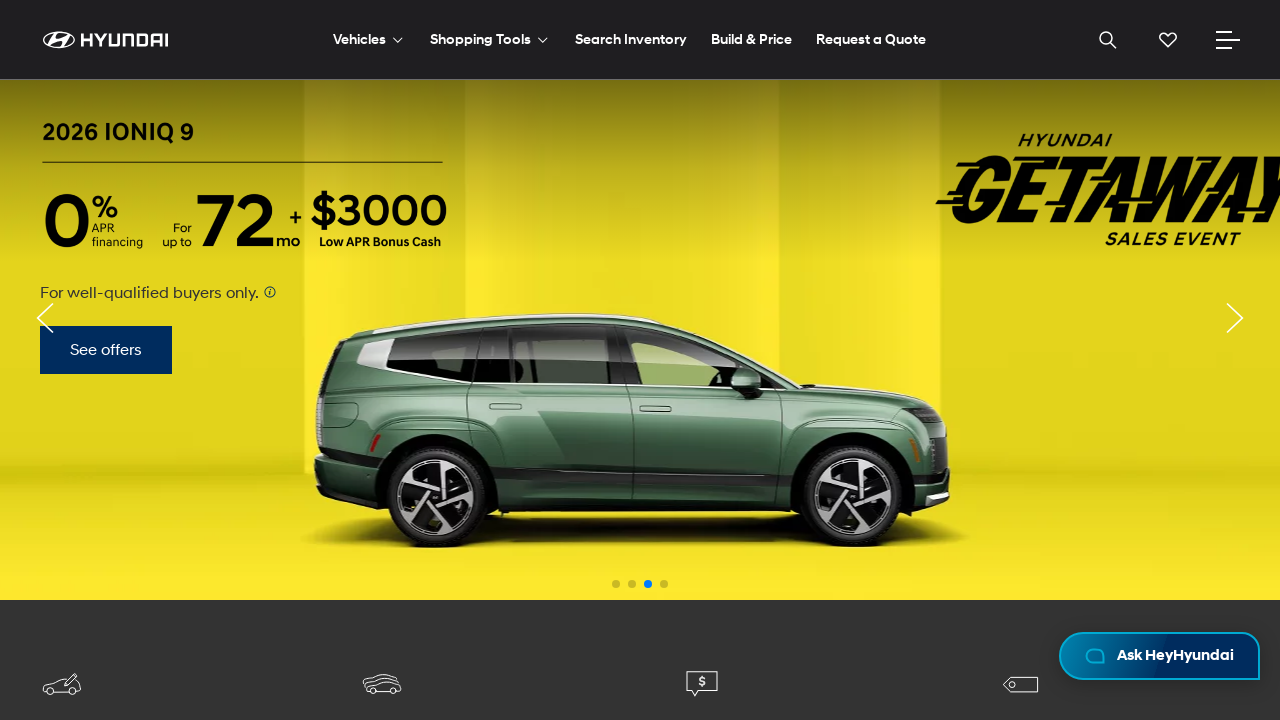

Set viewport size to 1920x1080 (maximized)
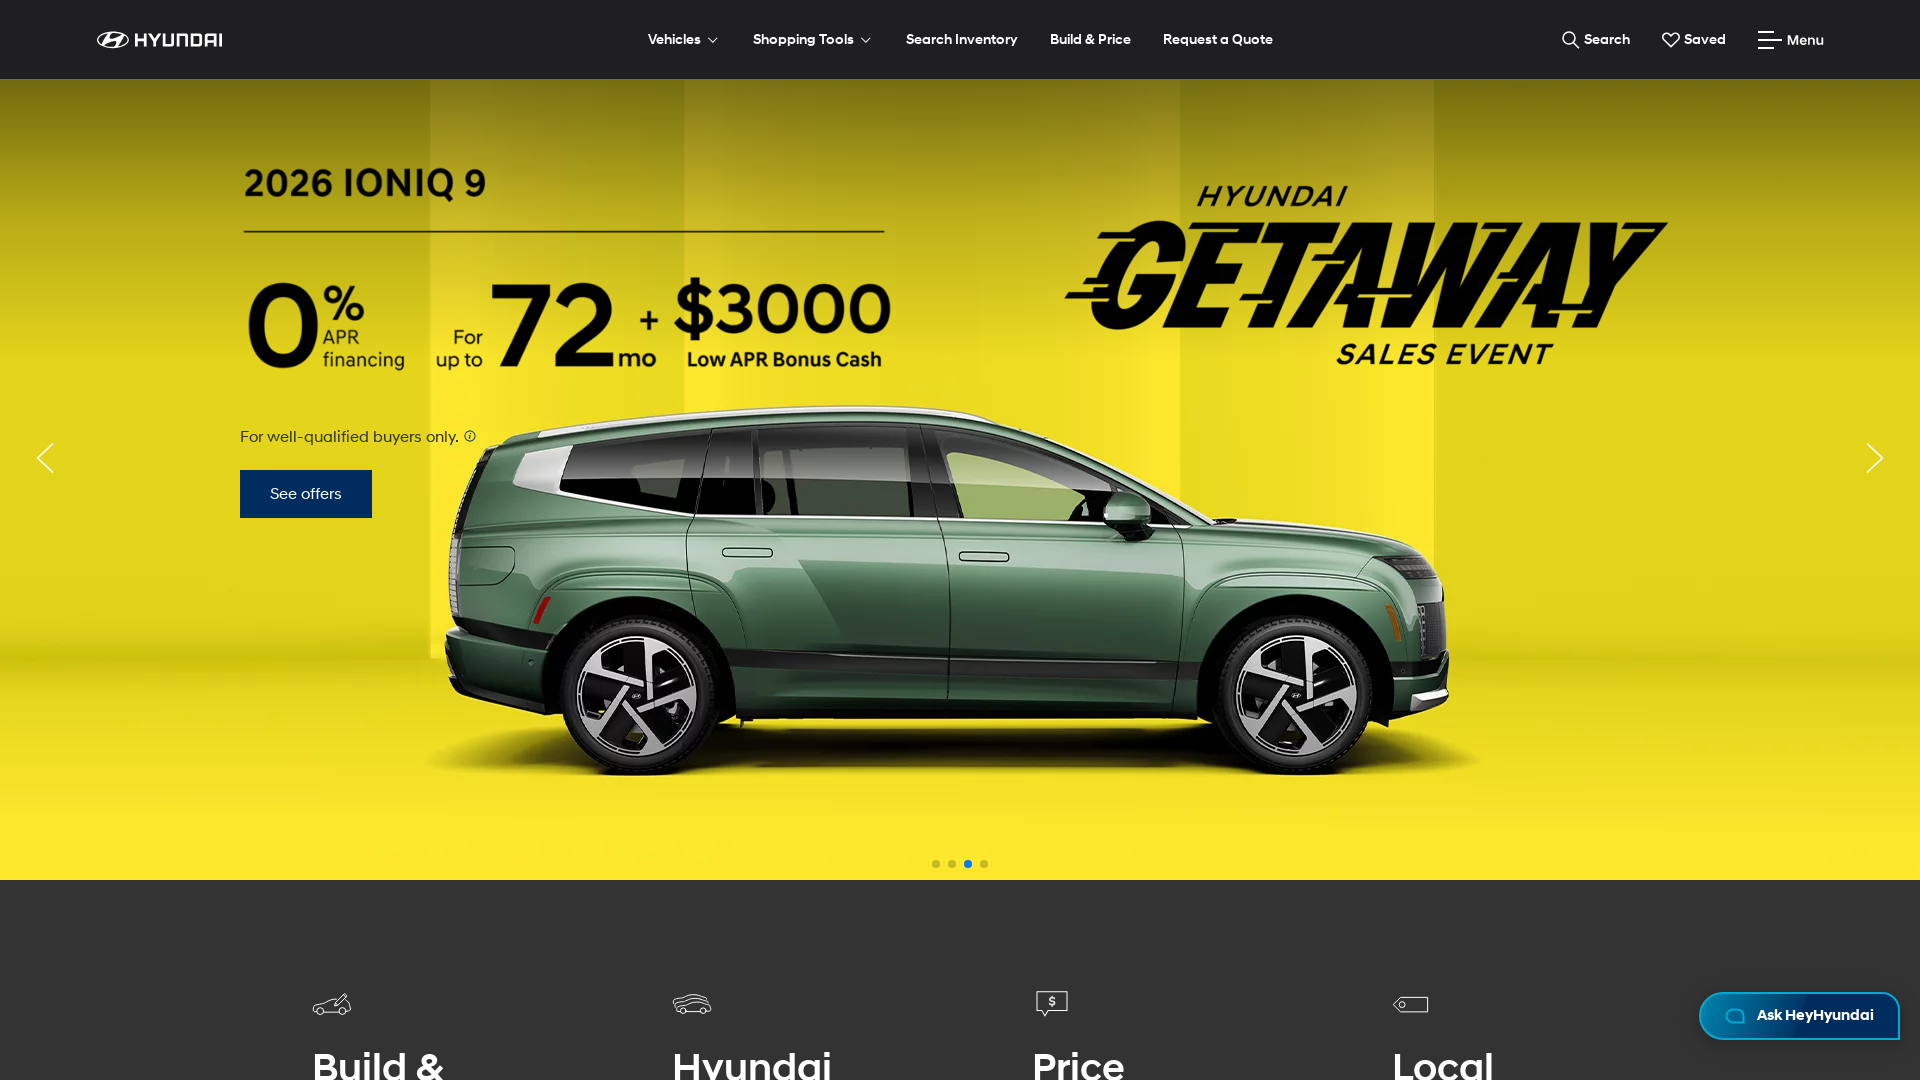

Page loaded successfully (domcontentloaded)
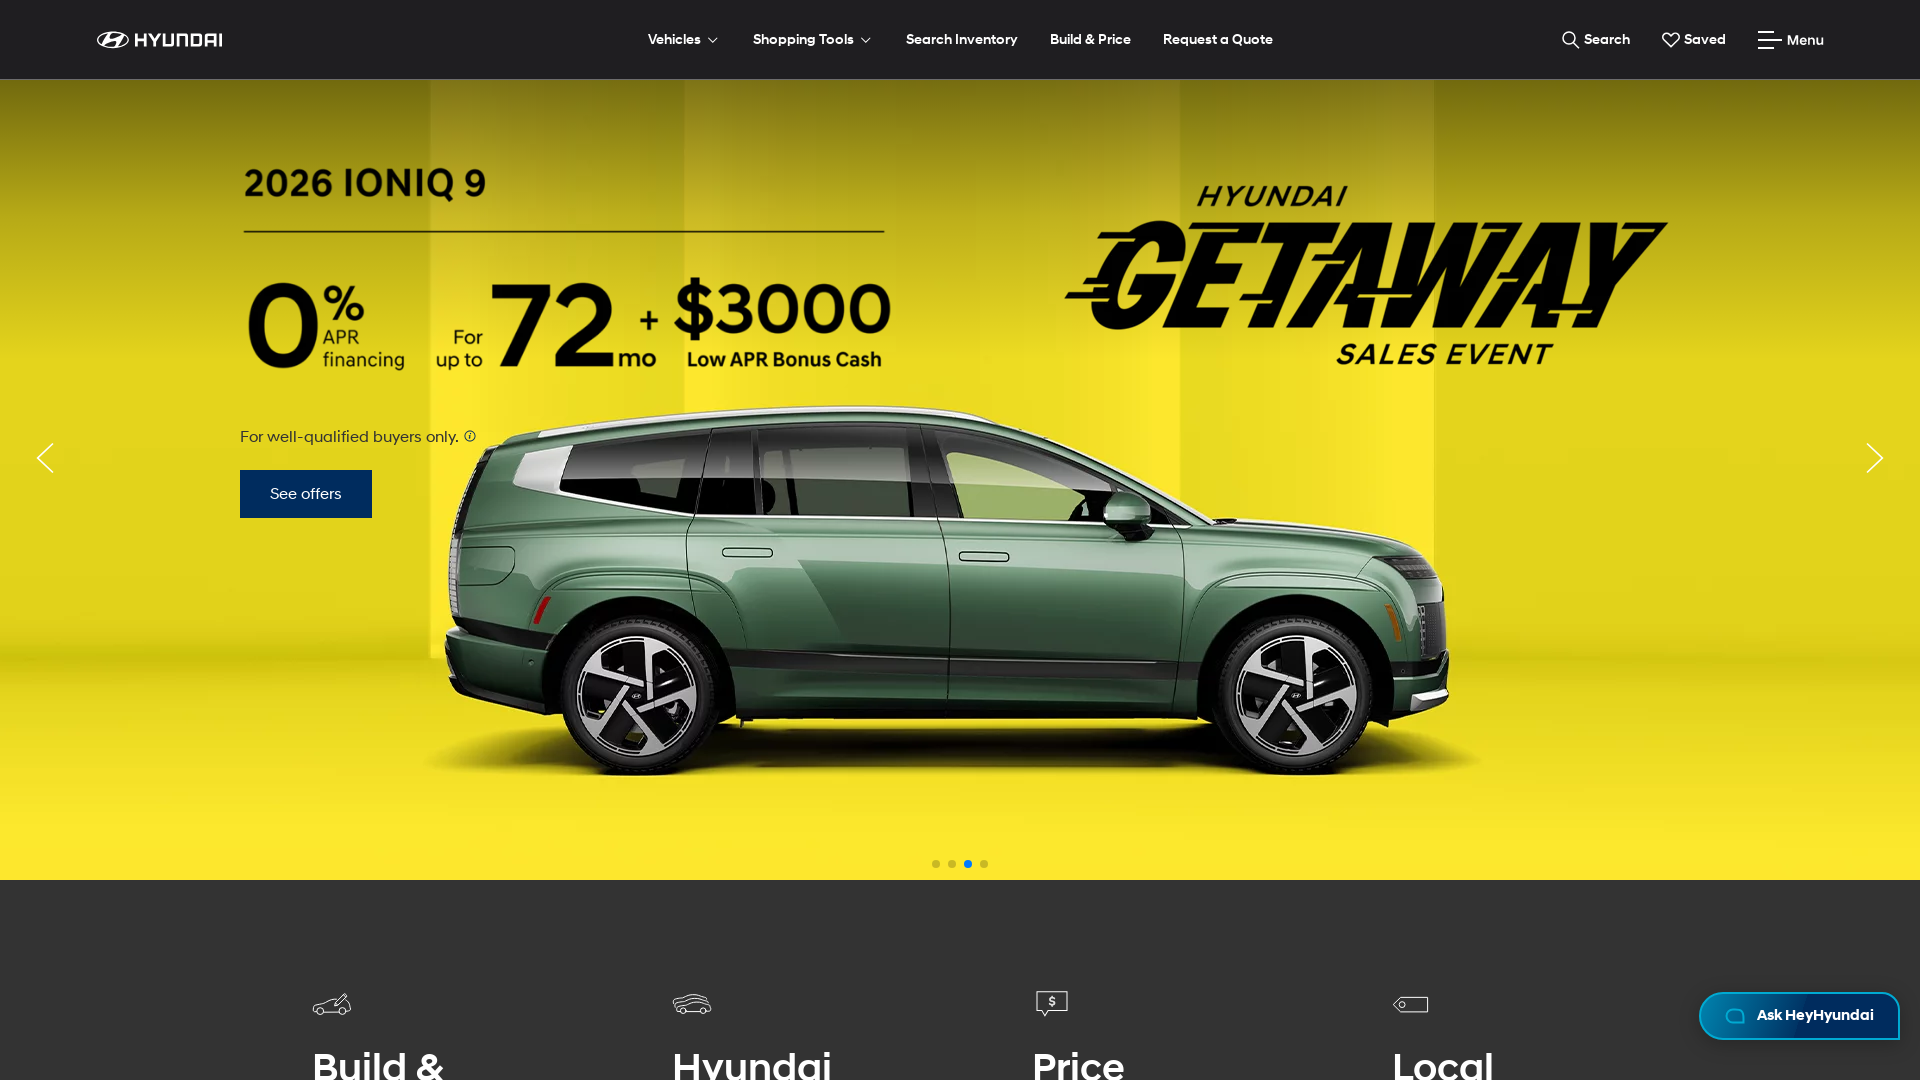

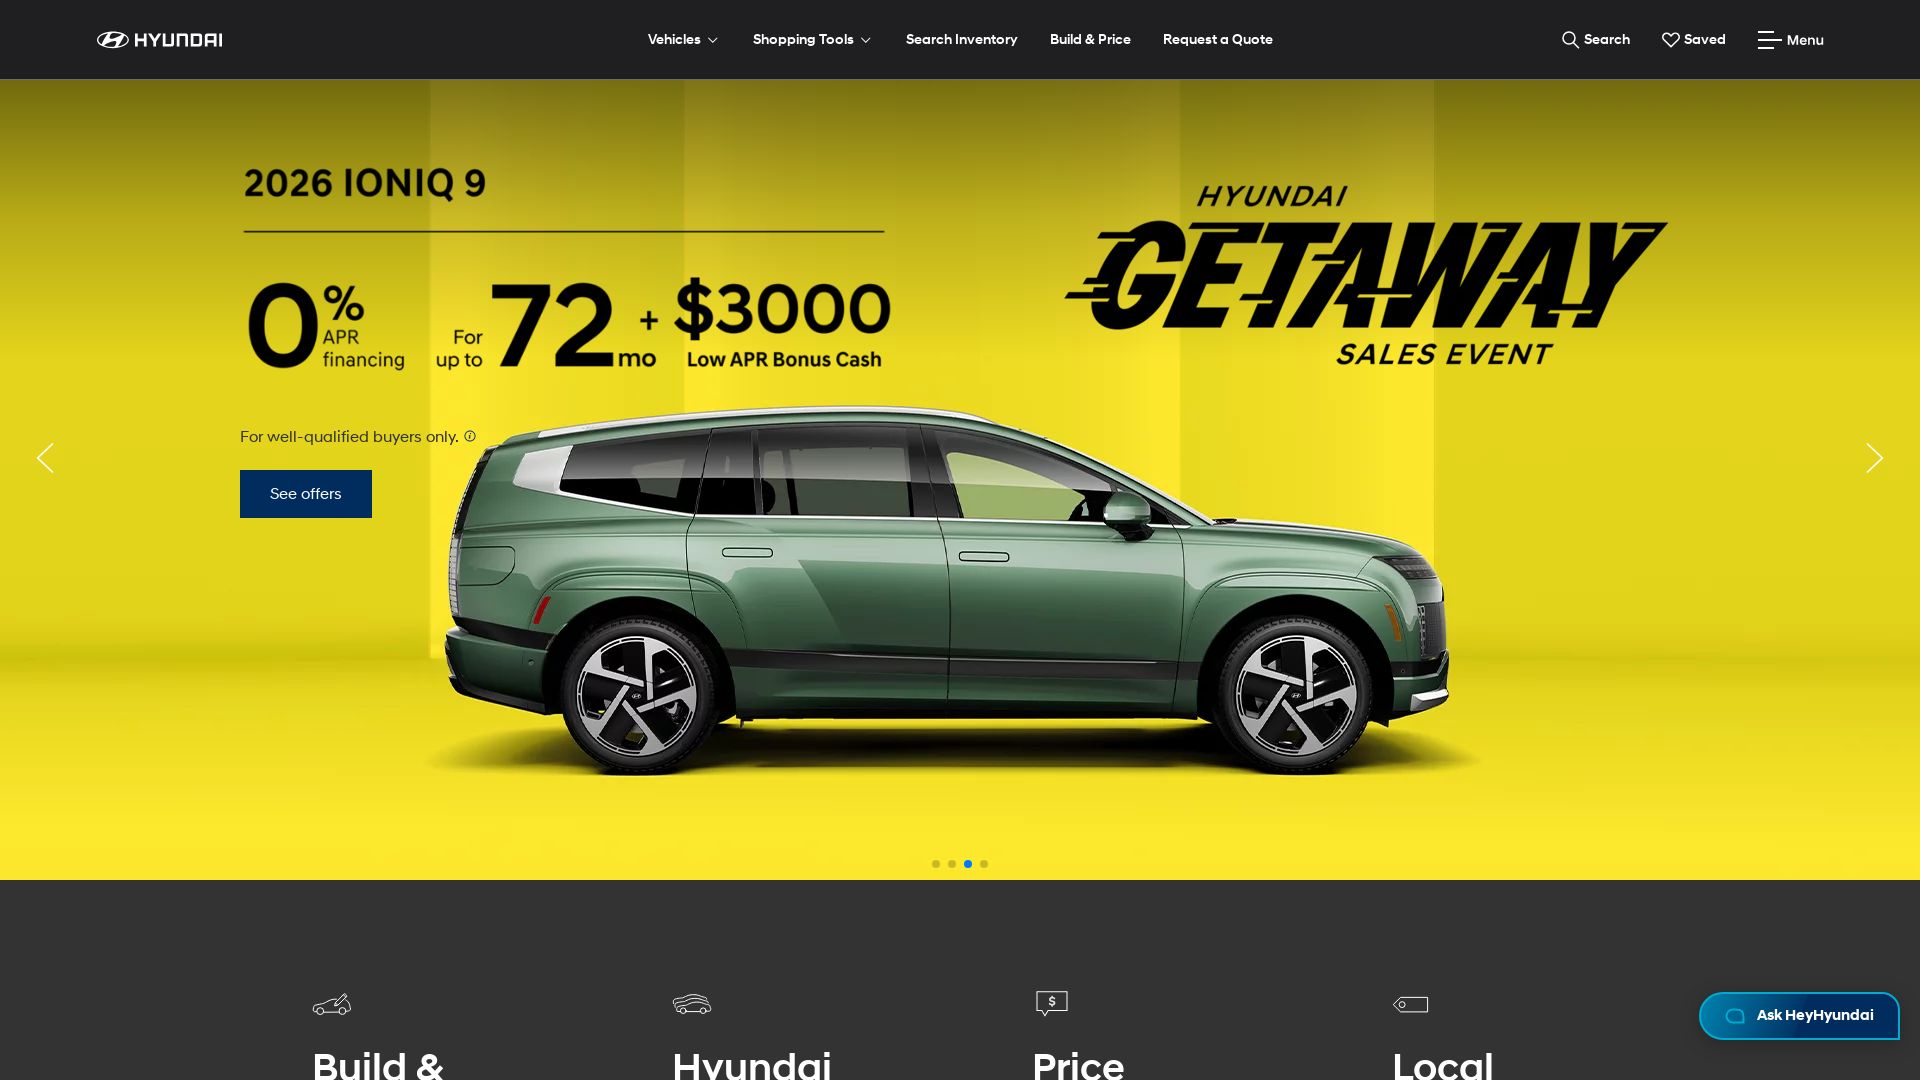